Navigates to AWS Pricing Calculator, creates a new estimate, searches for Amazon Bedrock service, and opens its configuration page.

Starting URL: https://calculator.aws/#/

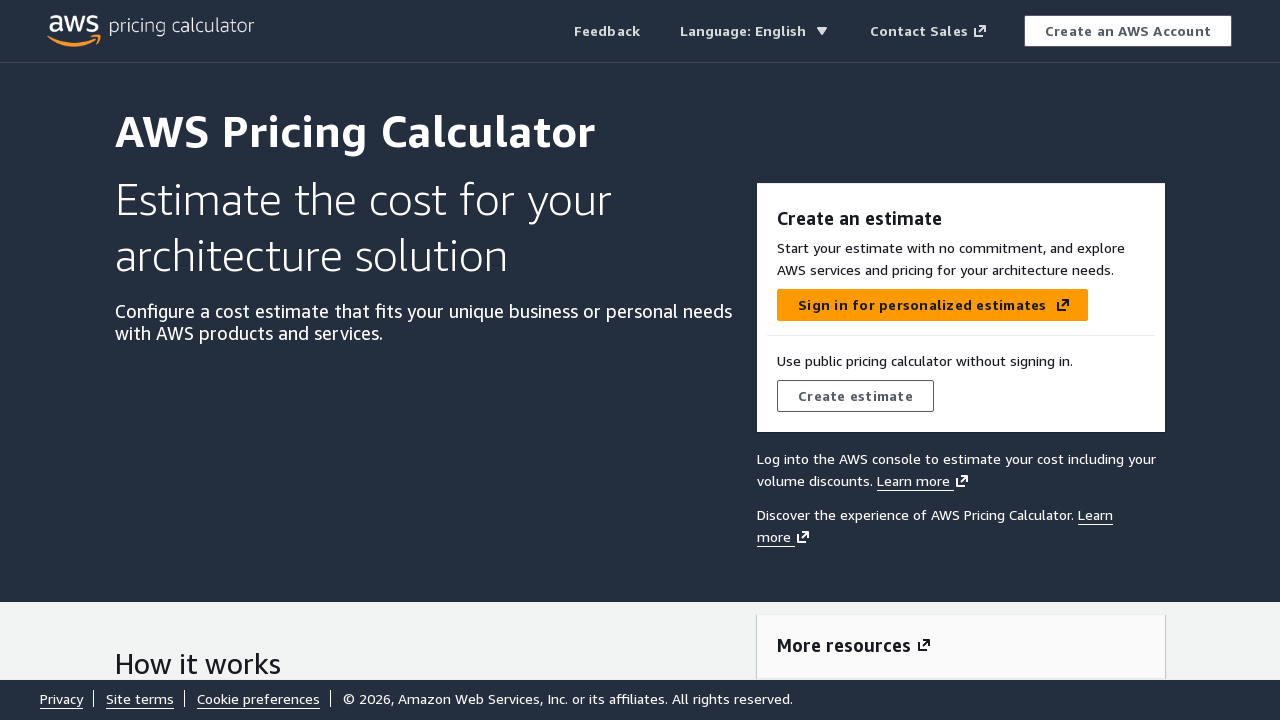

Waited for 'Create estimate' button to appear
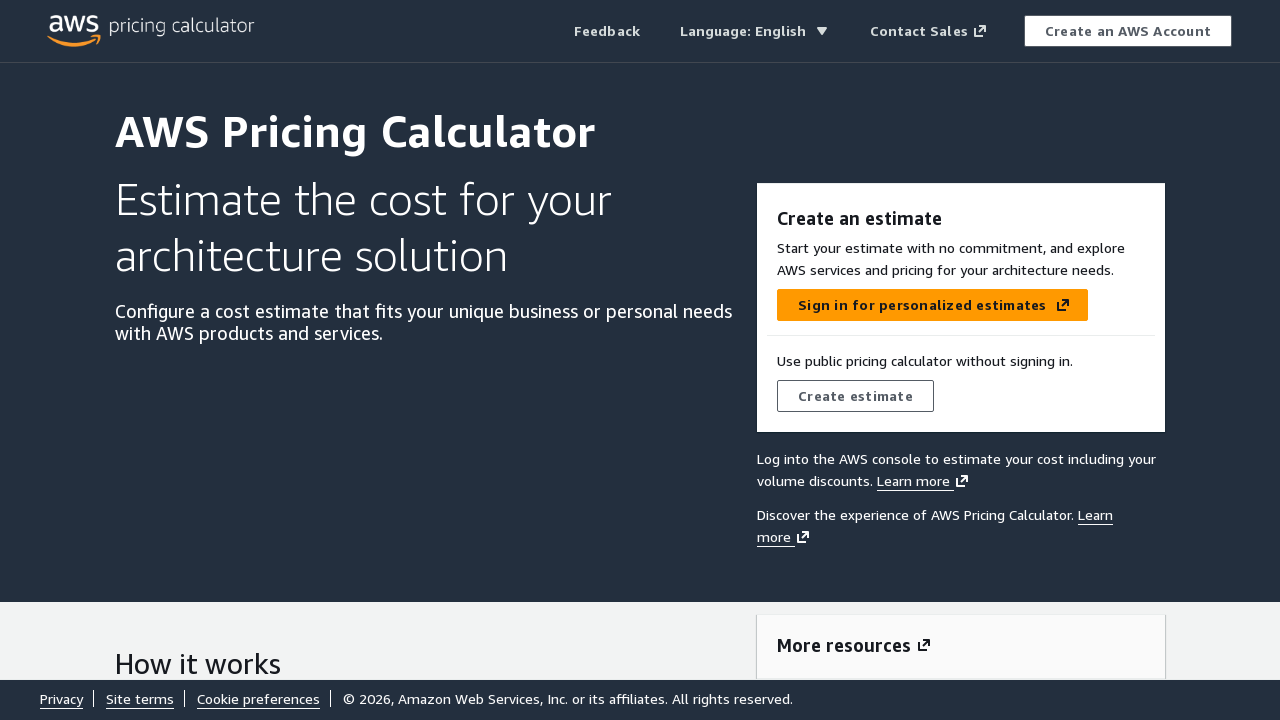

Clicked 'Create estimate' button at (855, 396) on text='Create estimate'
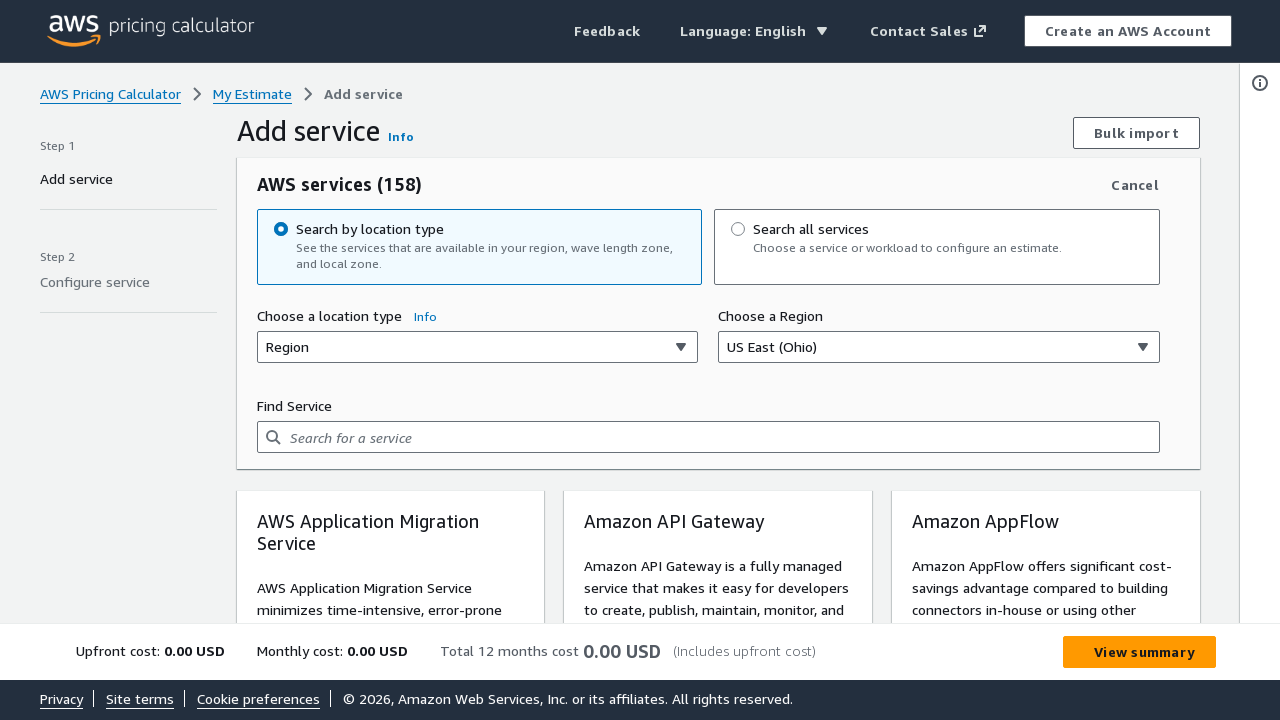

Waited for service search input to appear
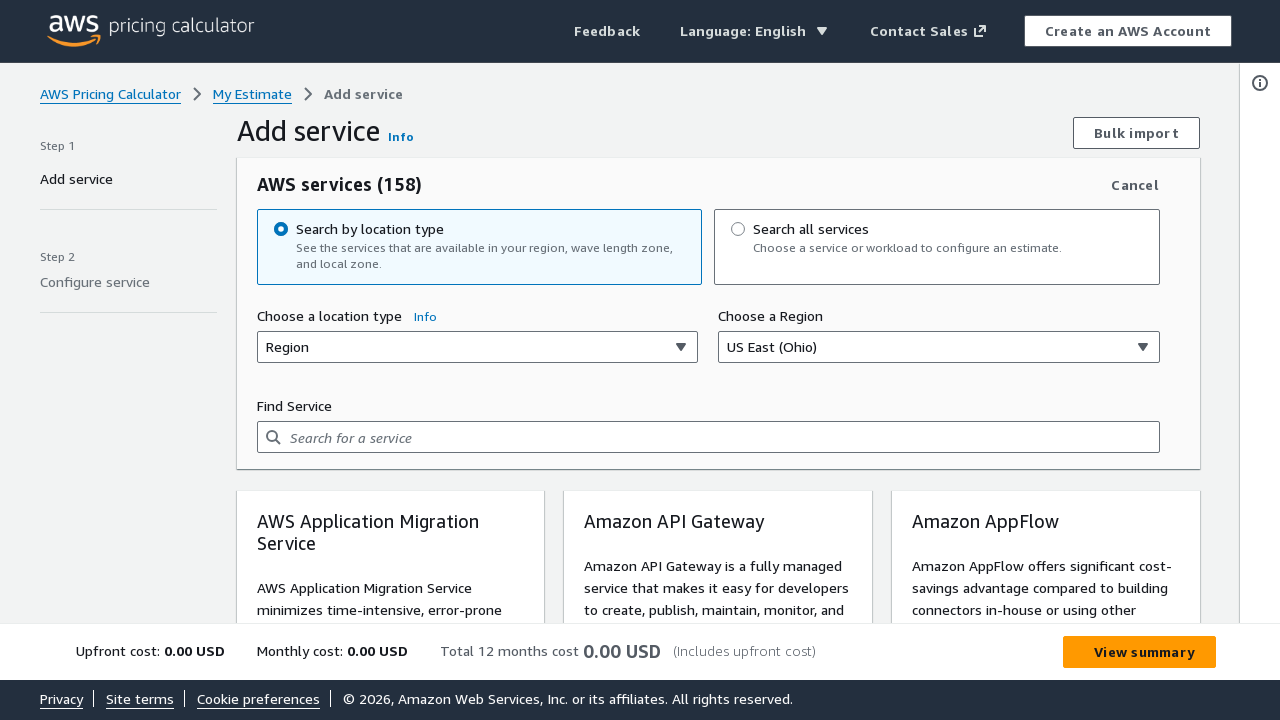

Filled search field with 'bedrock' on input[placeholder='Search for a service']
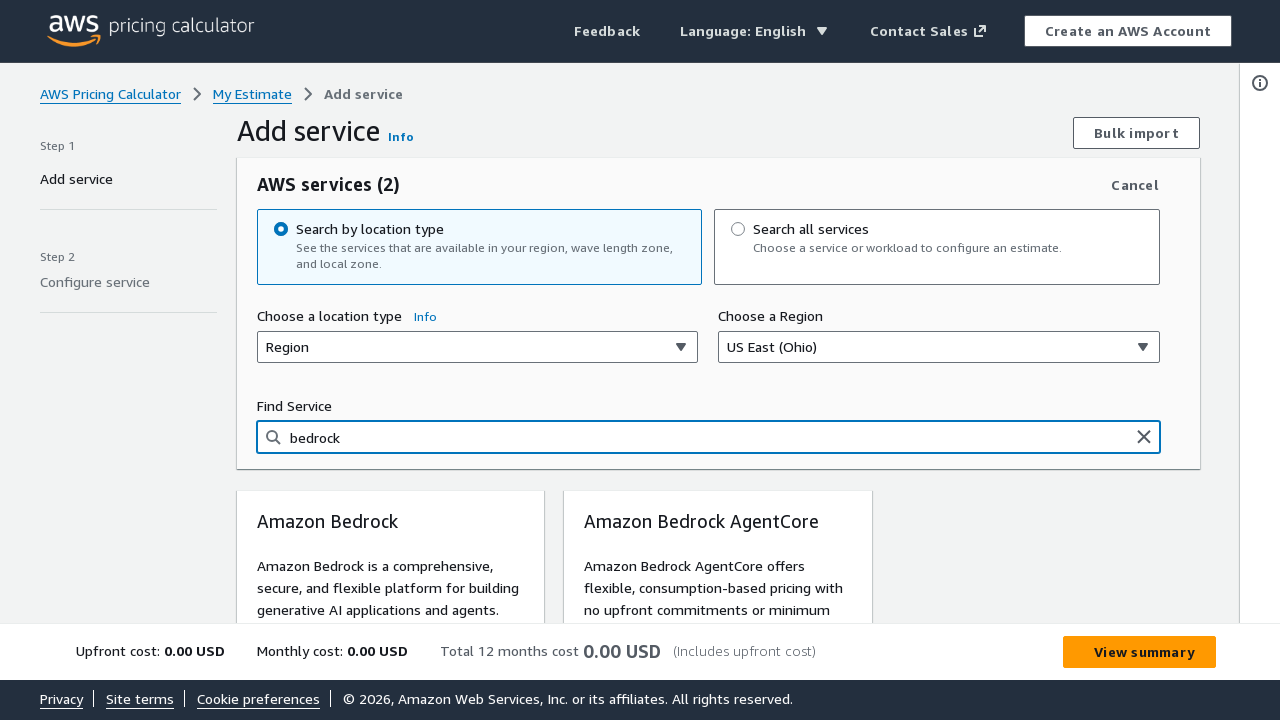

Waited for Amazon Bedrock service to appear in search results
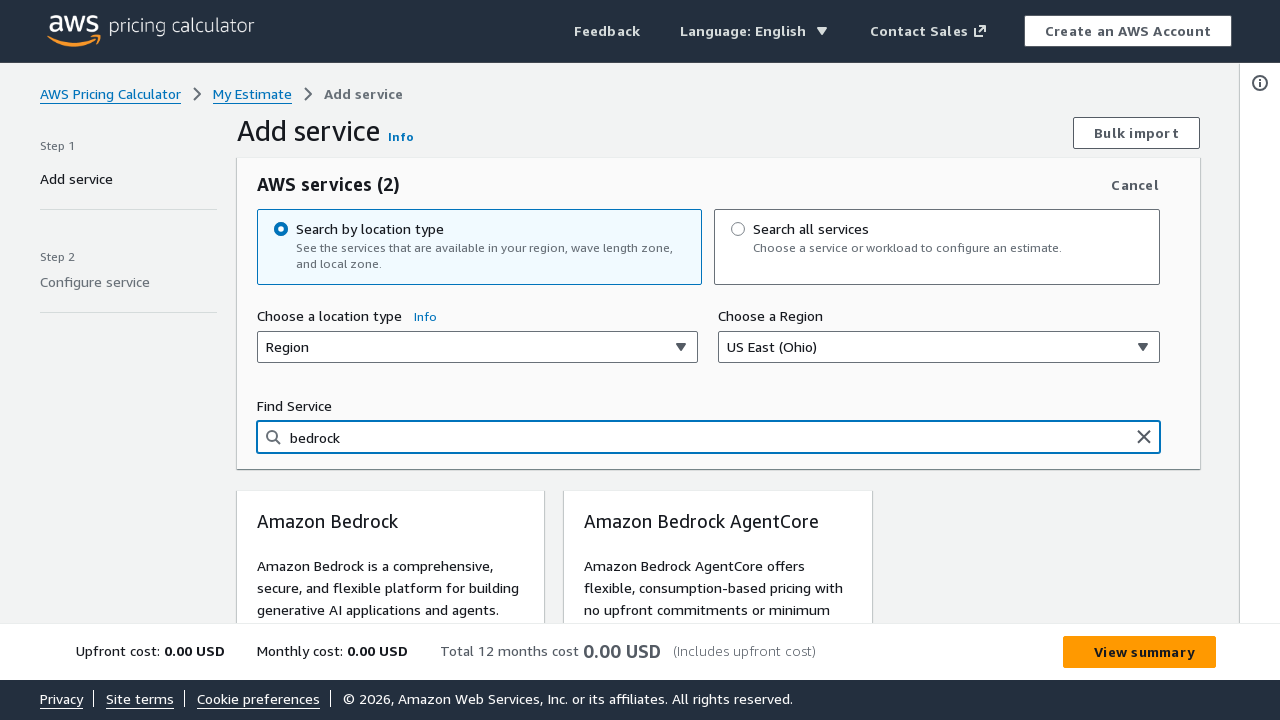

Clicked configure button for Amazon Bedrock at (468, 391) on button[aria-label='Configure Amazon Bedrock']
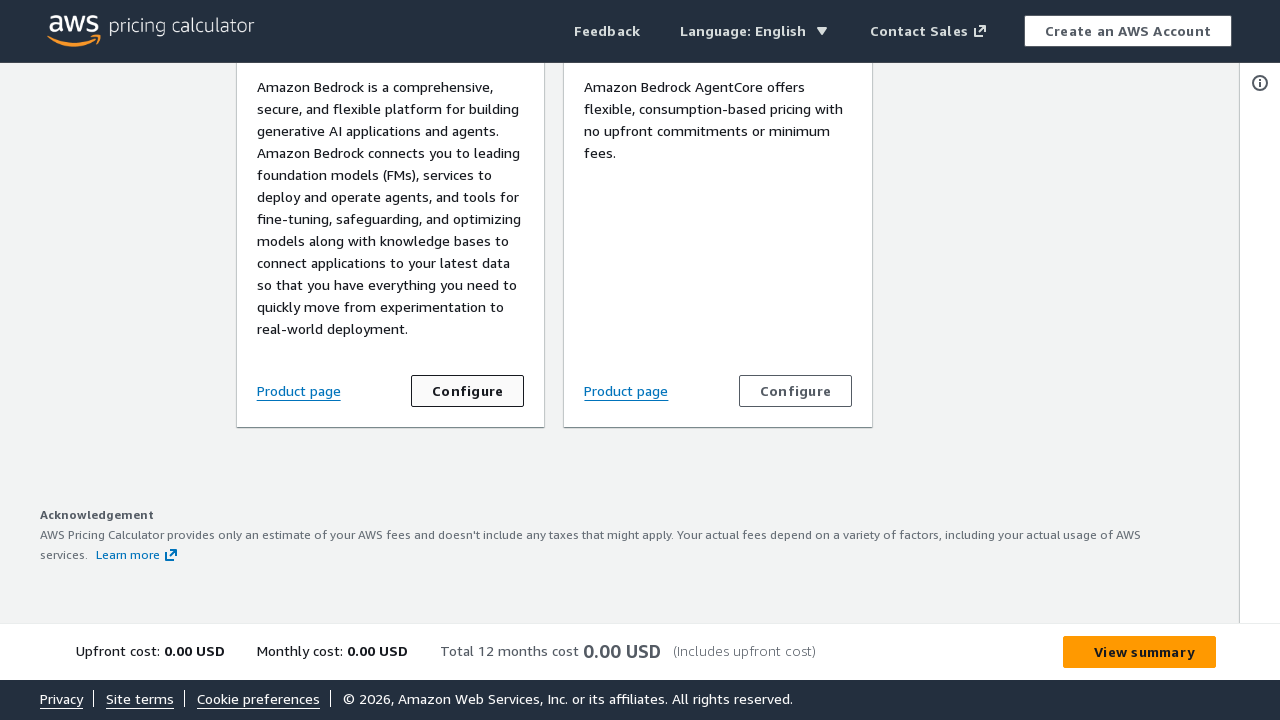

Waited for Amazon Bedrock configuration page to load
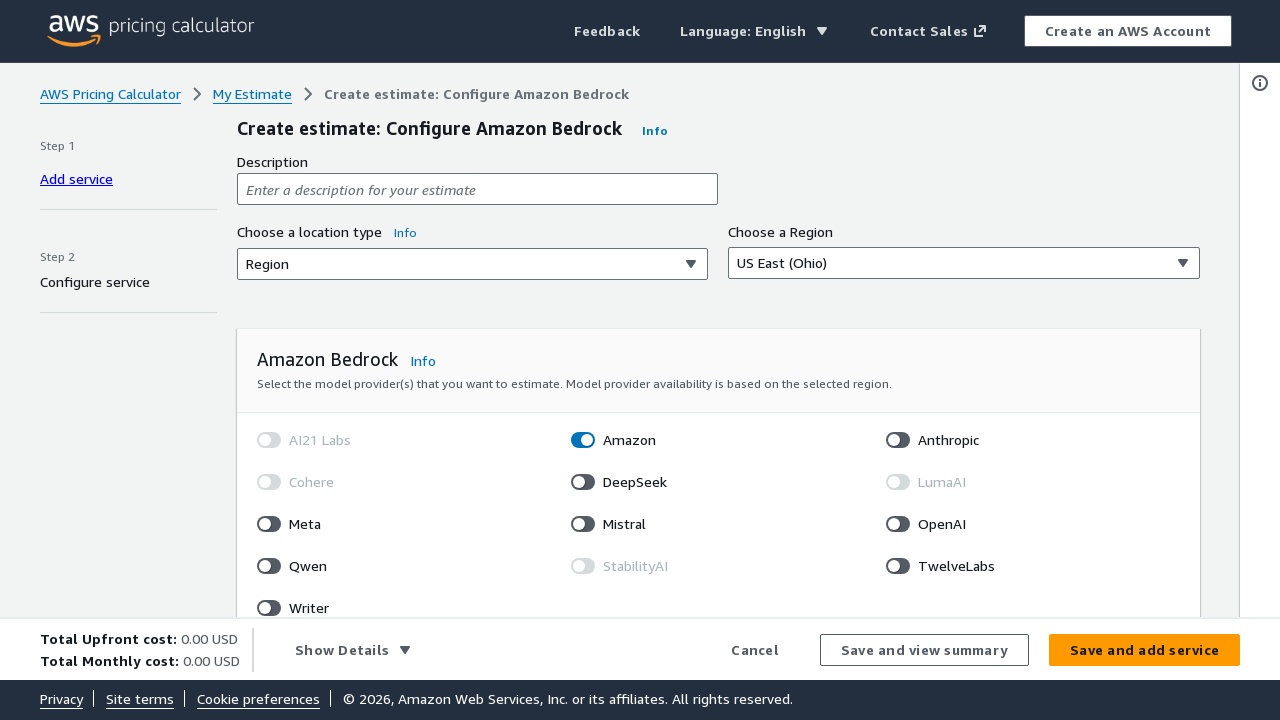

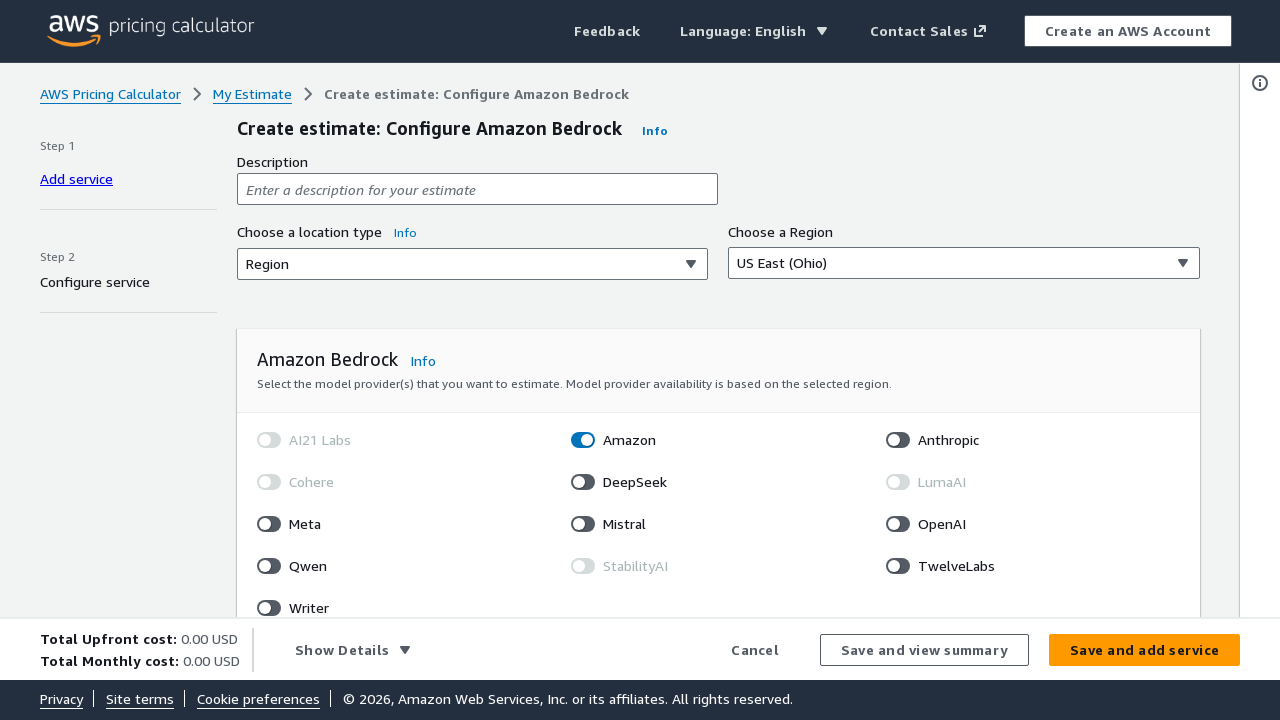